Tests cookie manipulation functionality by reading, adding, and deleting cookies on a demo page, with page refreshes between operations

Starting URL: https://bonigarcia.dev/selenium-webdriver-java/cookies.html

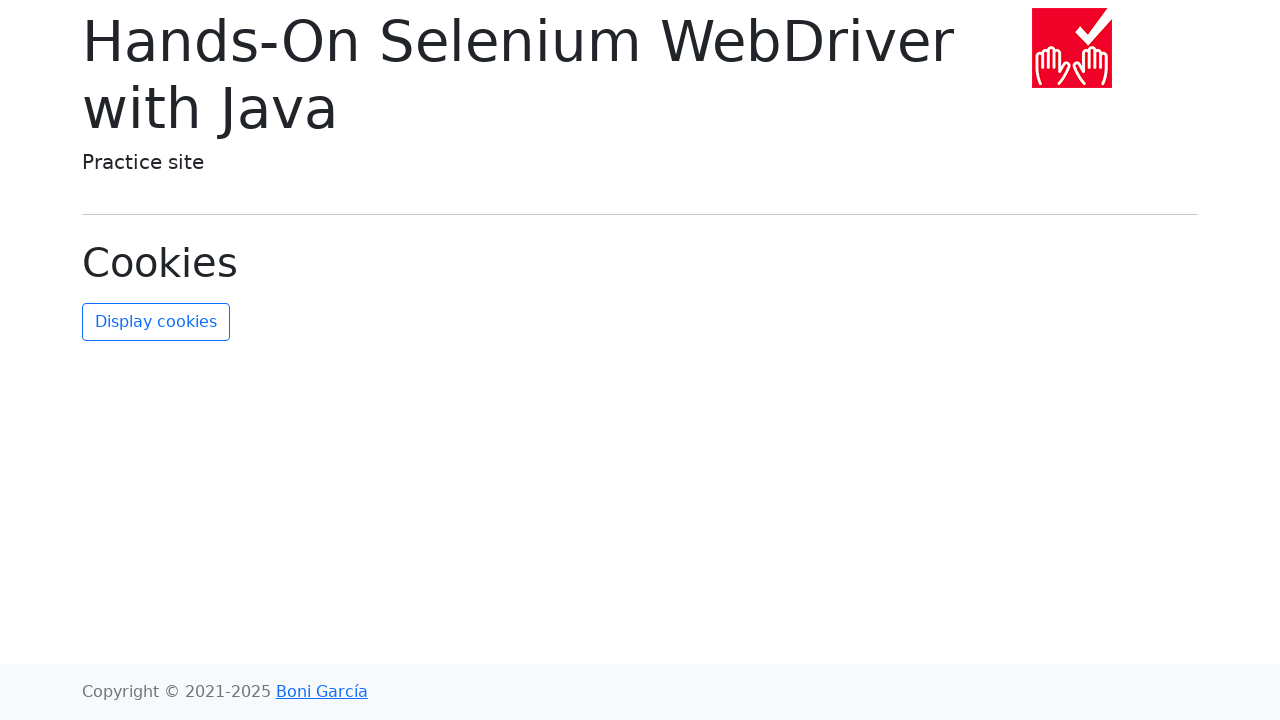

Retrieved initial cookies from context
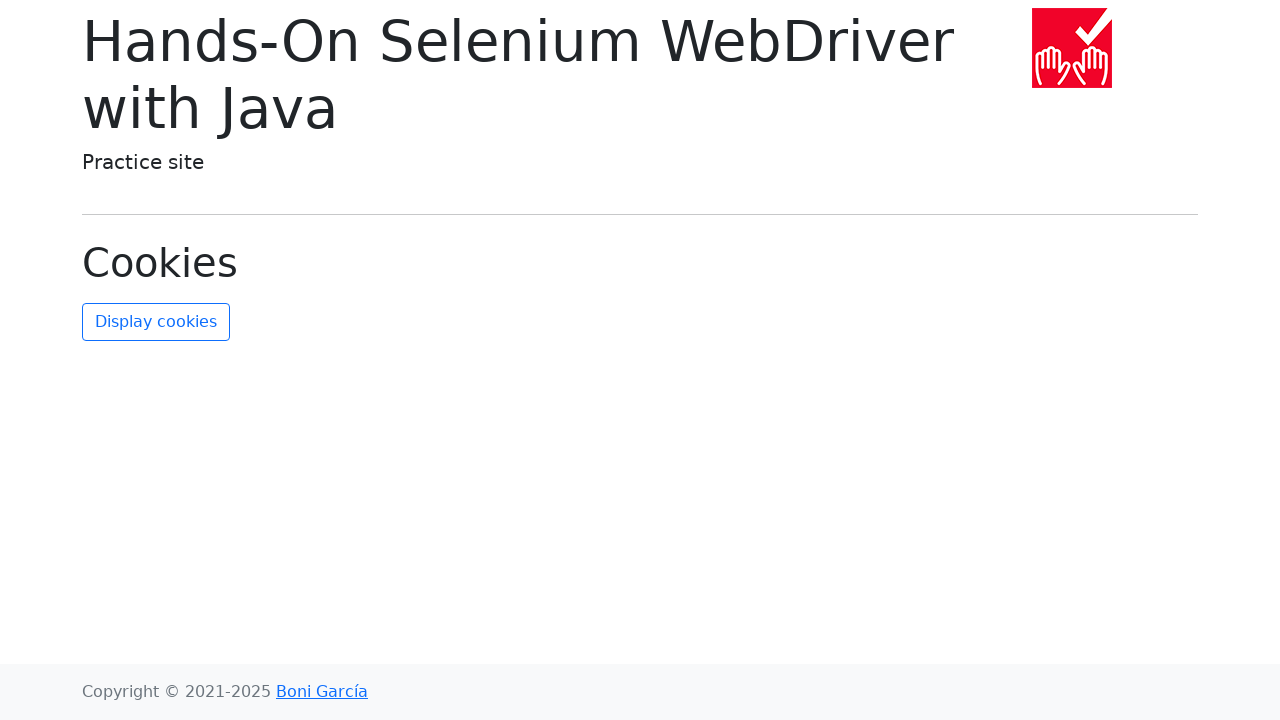

Verified that initial cookie count is 2
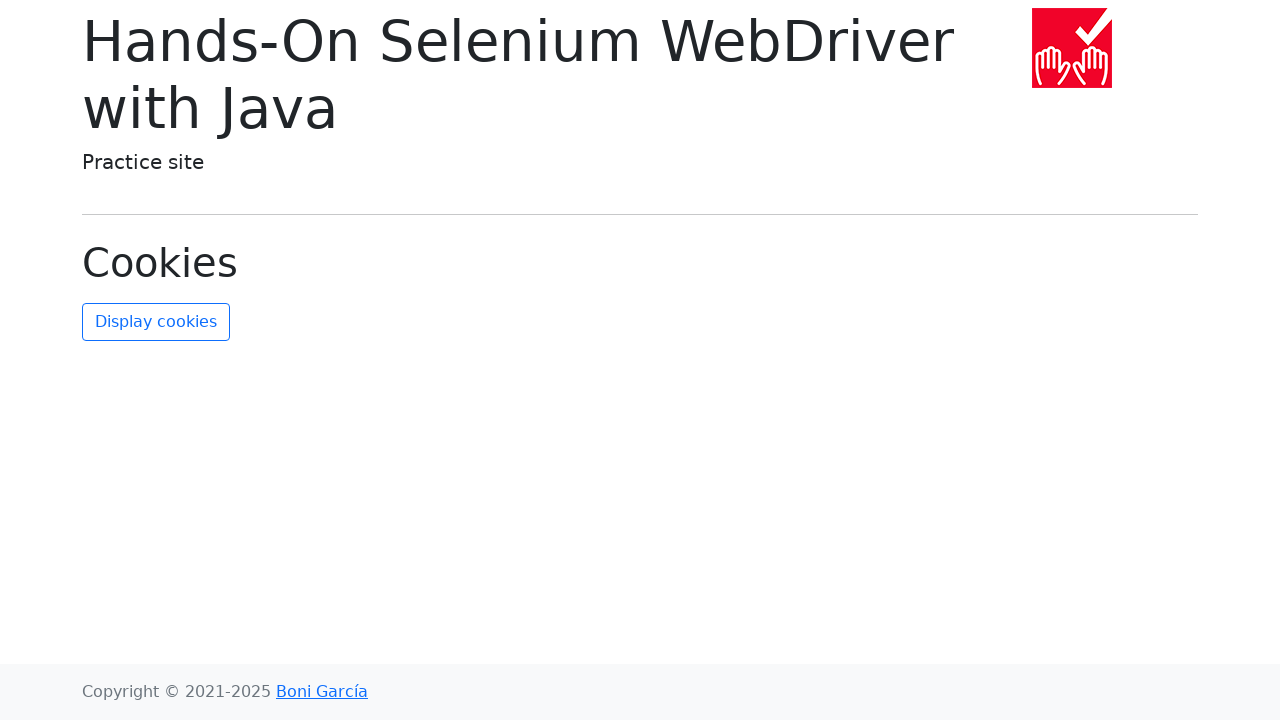

Found username cookie in initial cookies
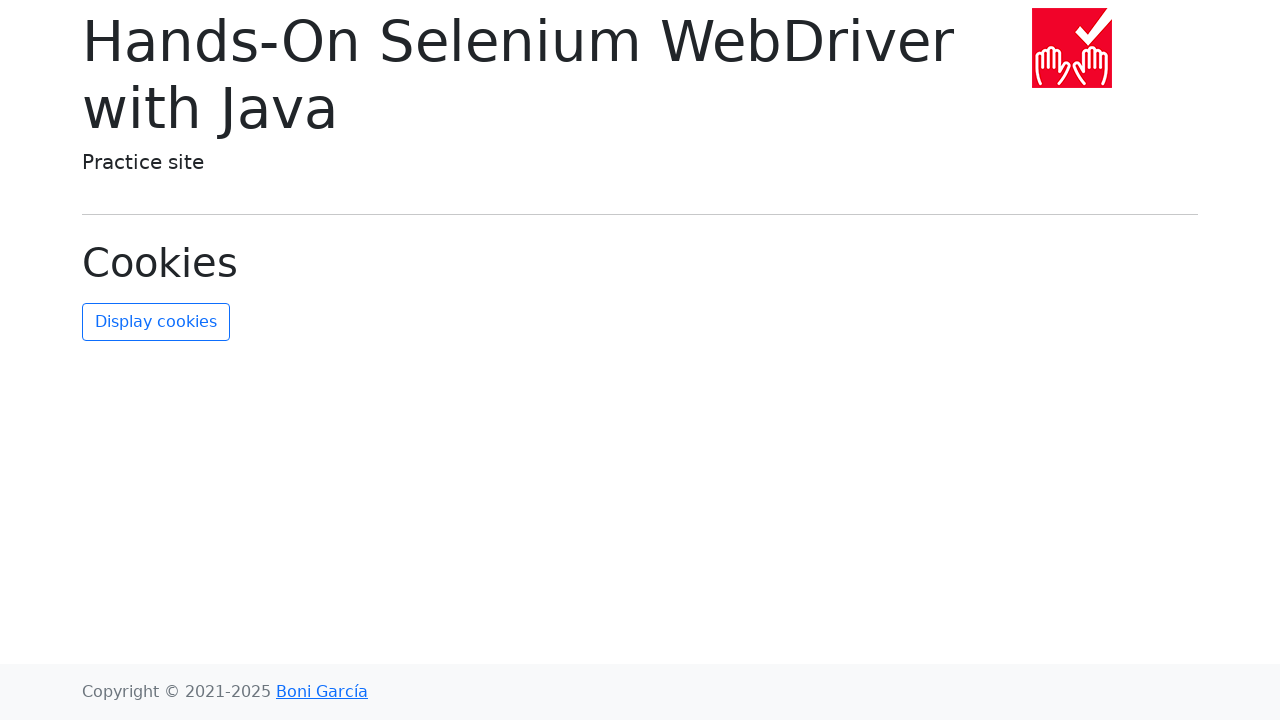

Verified username cookie exists
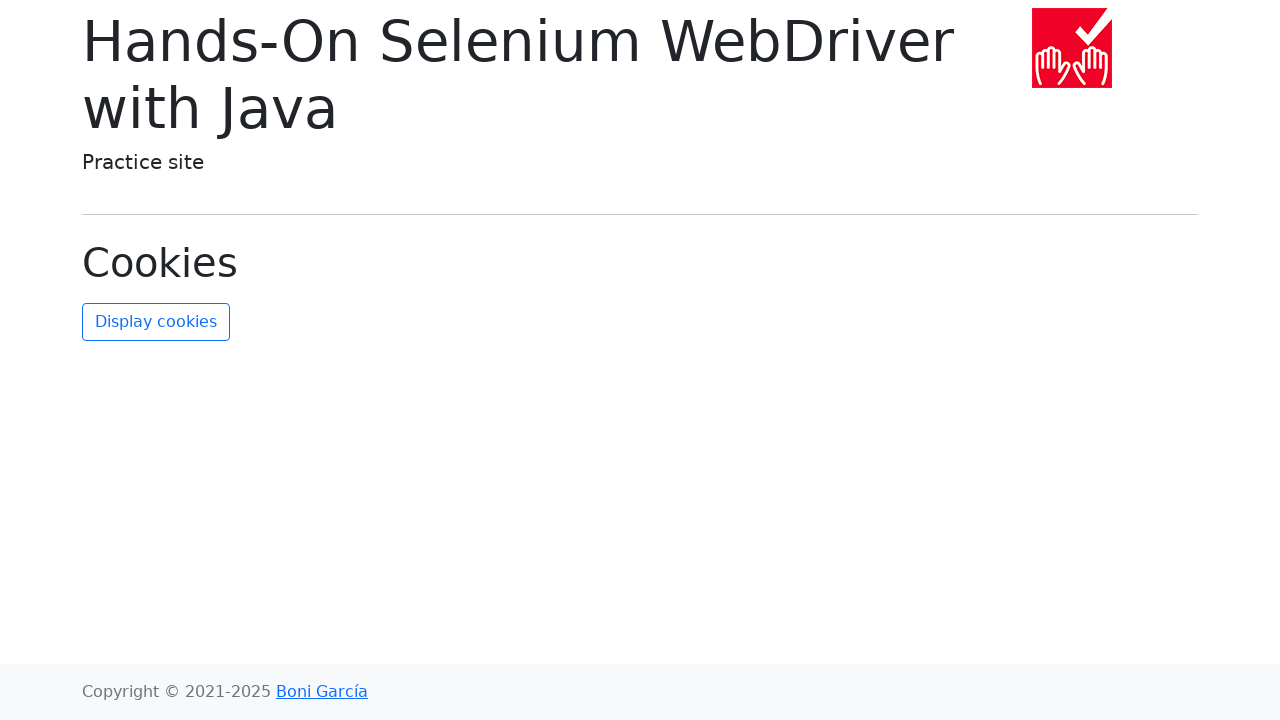

Verified username cookie value is 'John Doe'
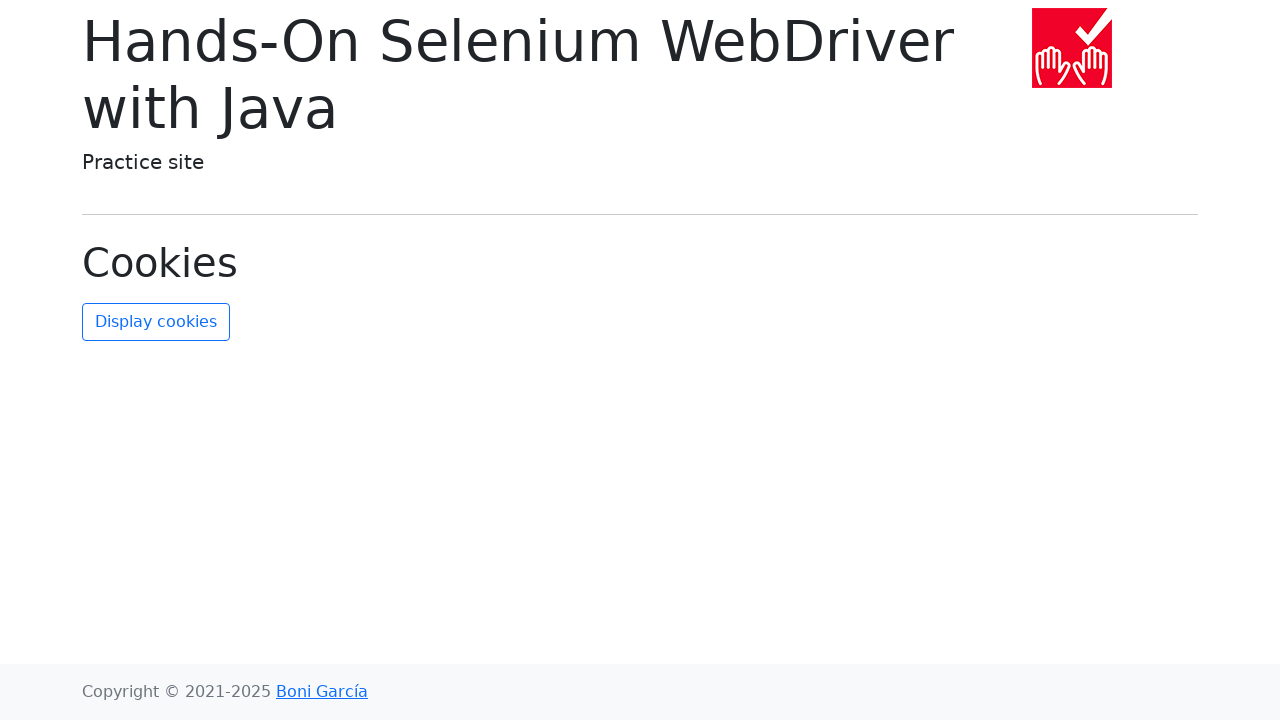

Verified username cookie path is '/'
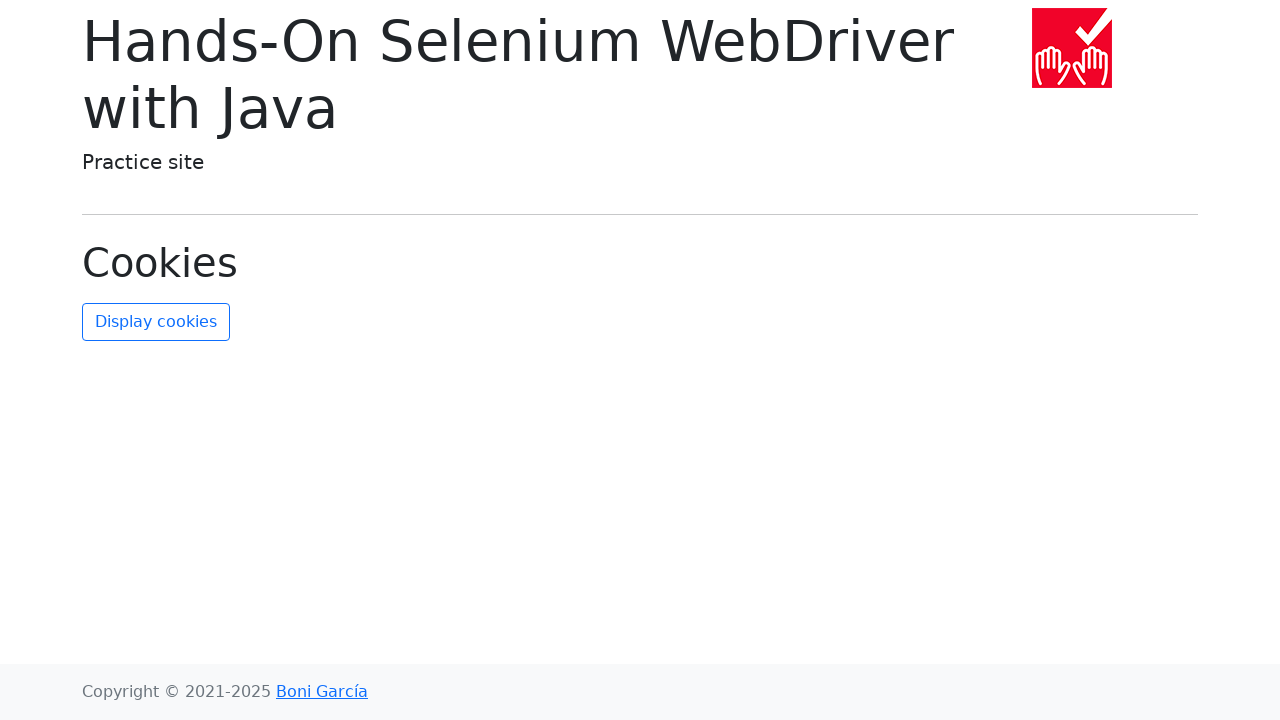

Clicked refresh button to update cookie display at (156, 322) on #refresh-cookies
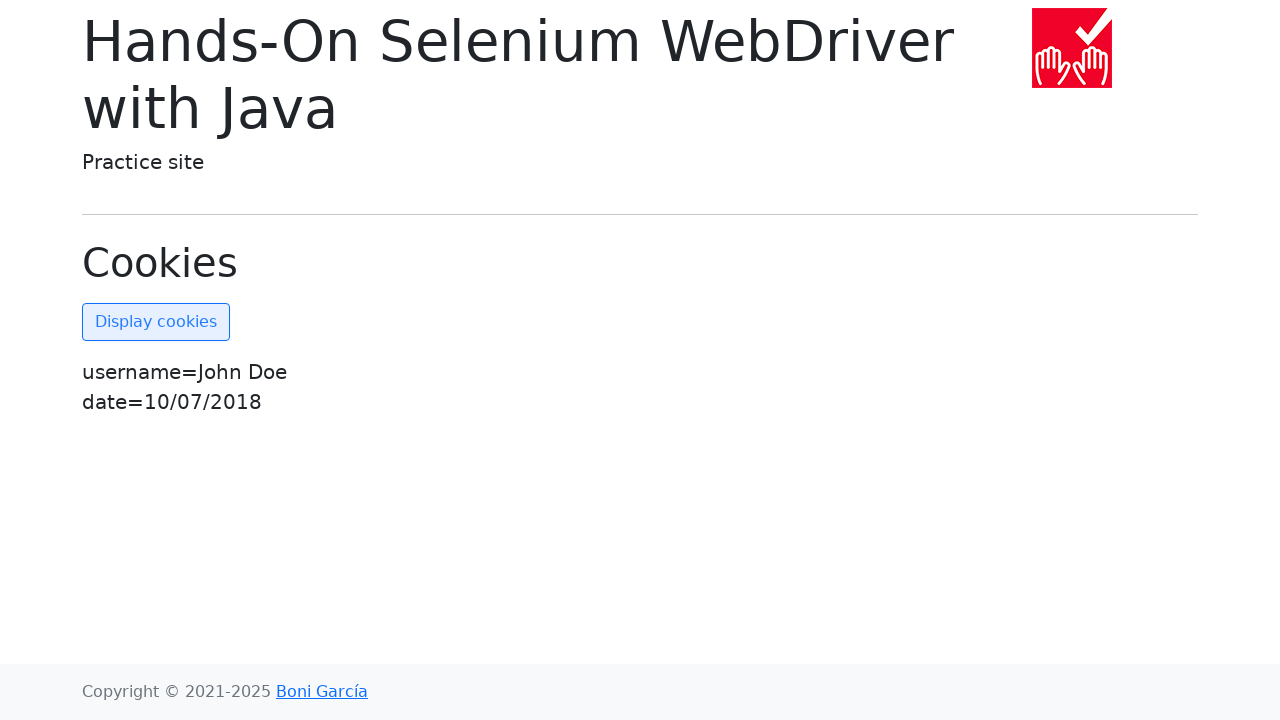

Added new cookie 'new-cookie-key' with value 'new-cookie-value'
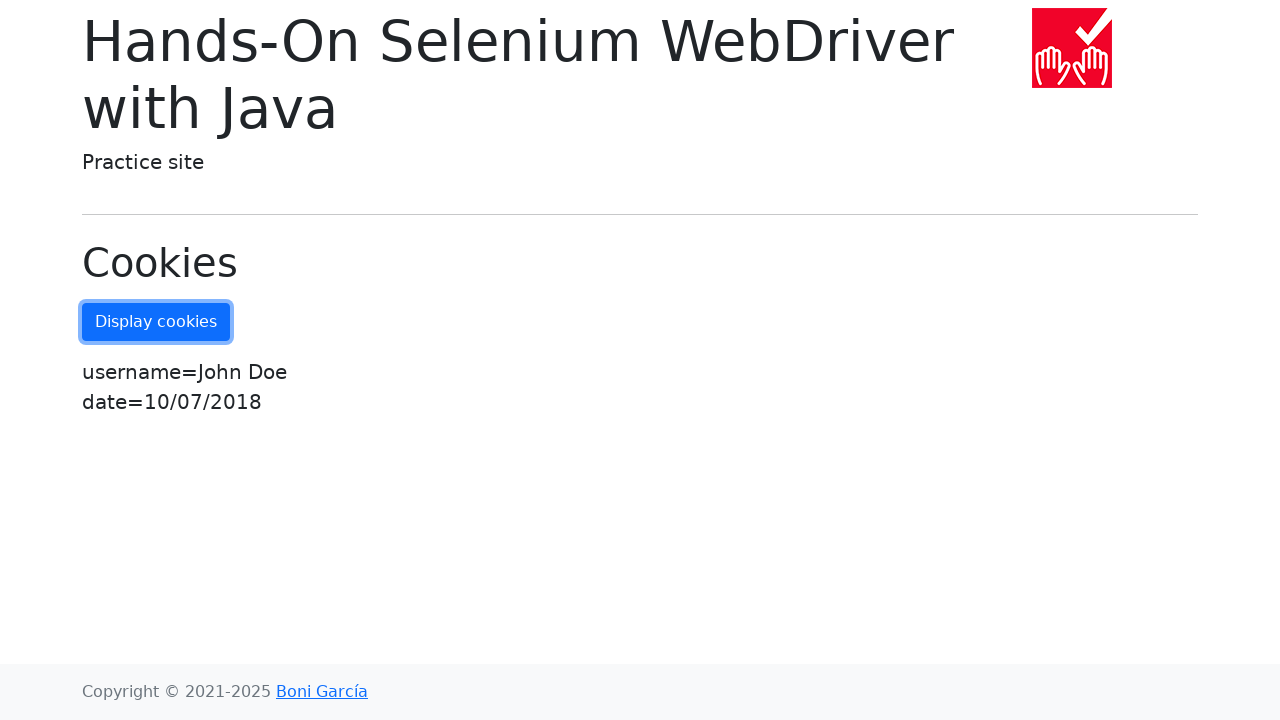

Retrieved cookies after adding new cookie
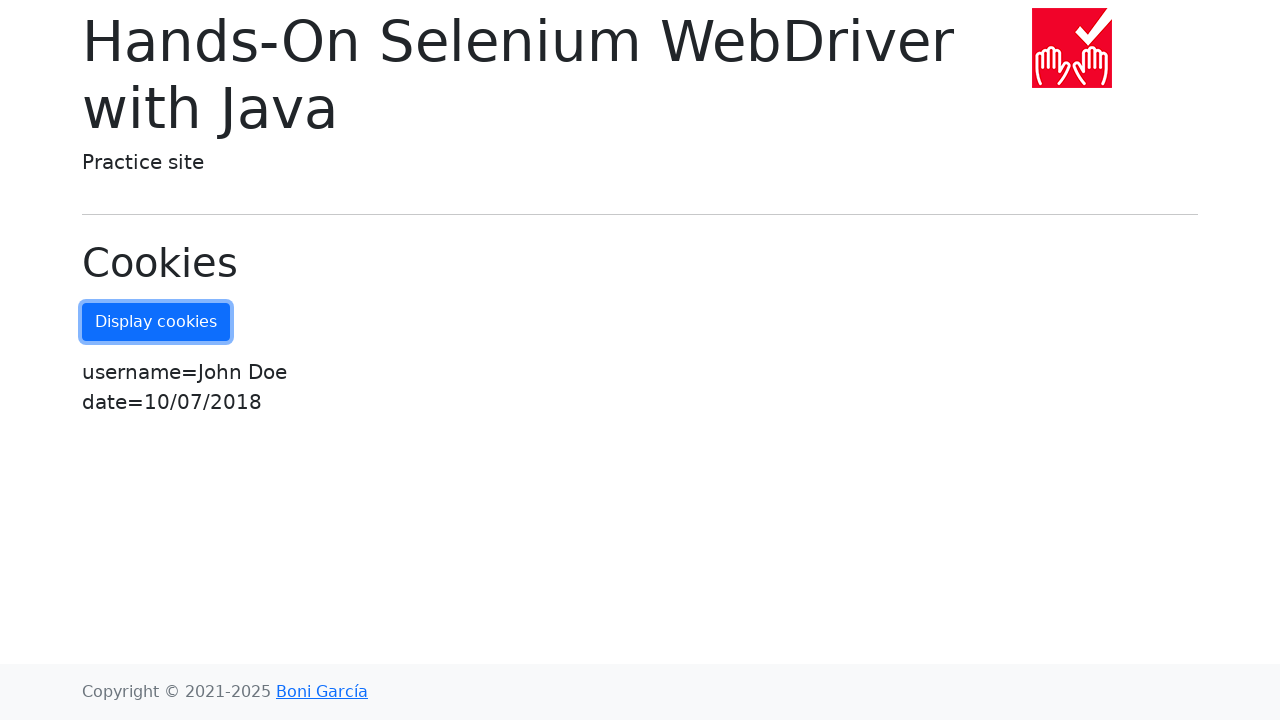

Found newly added cookie in context
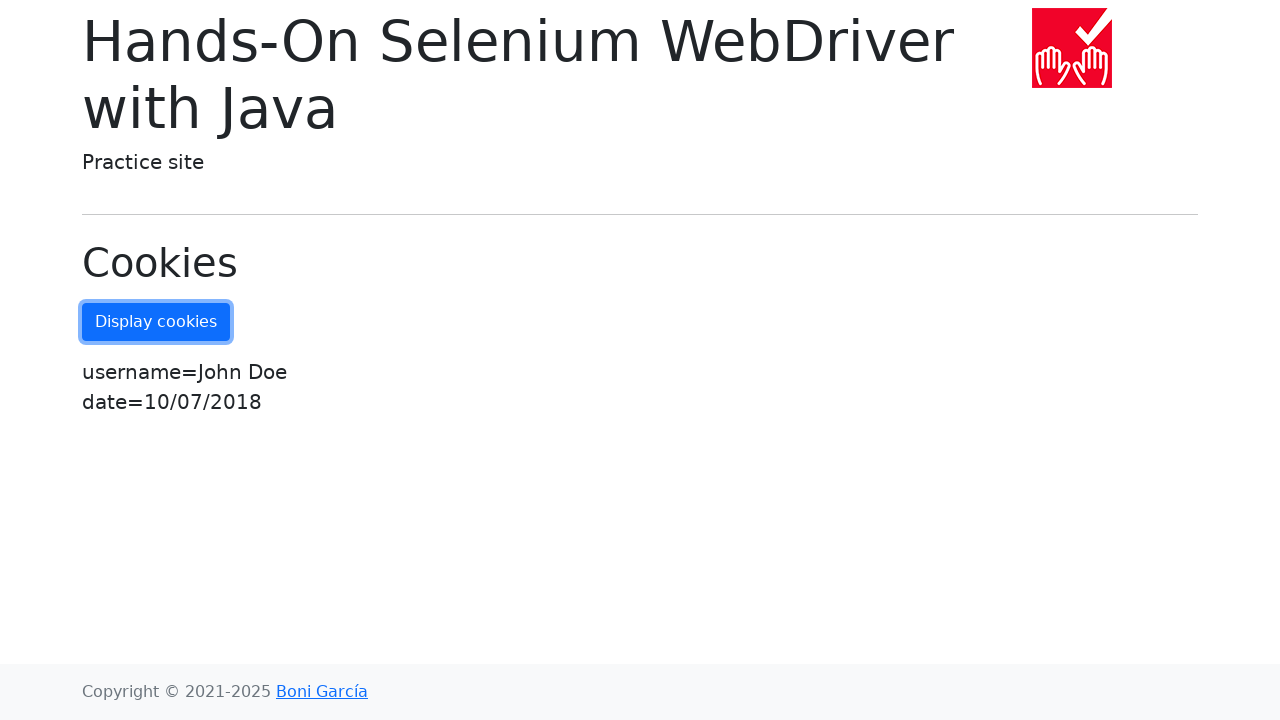

Verified new cookie exists
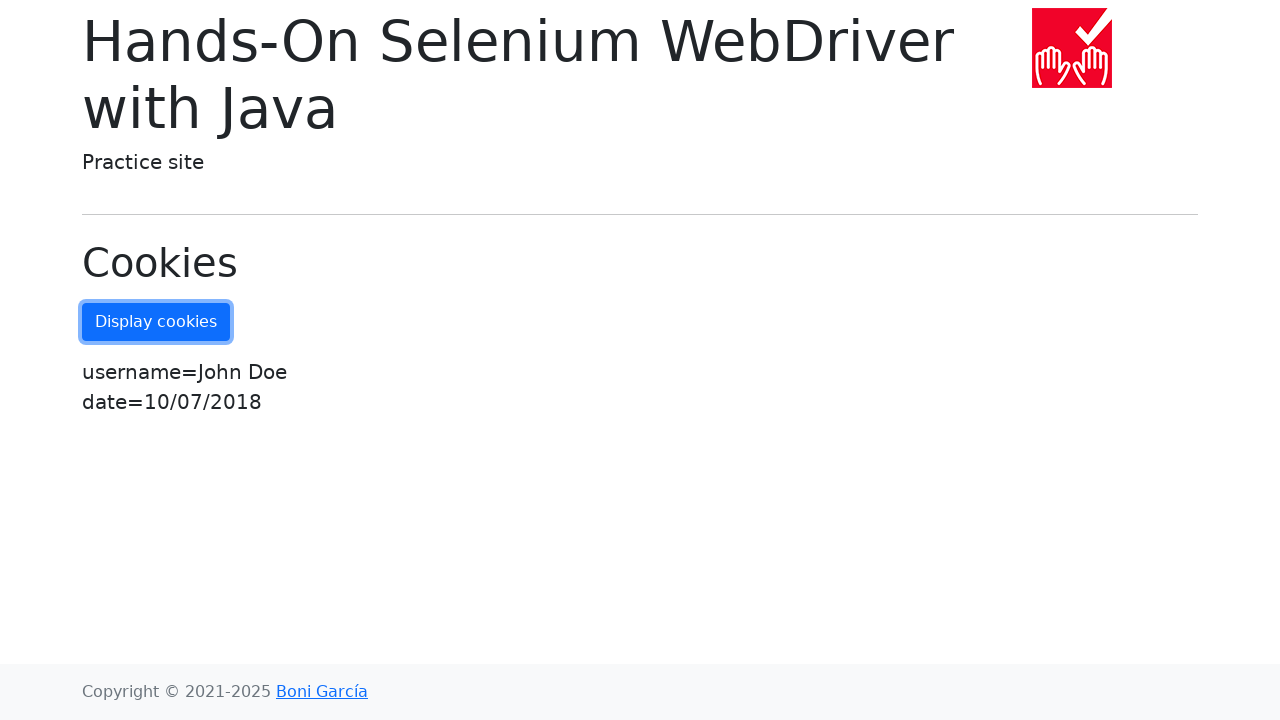

Verified new cookie value is 'new-cookie-value'
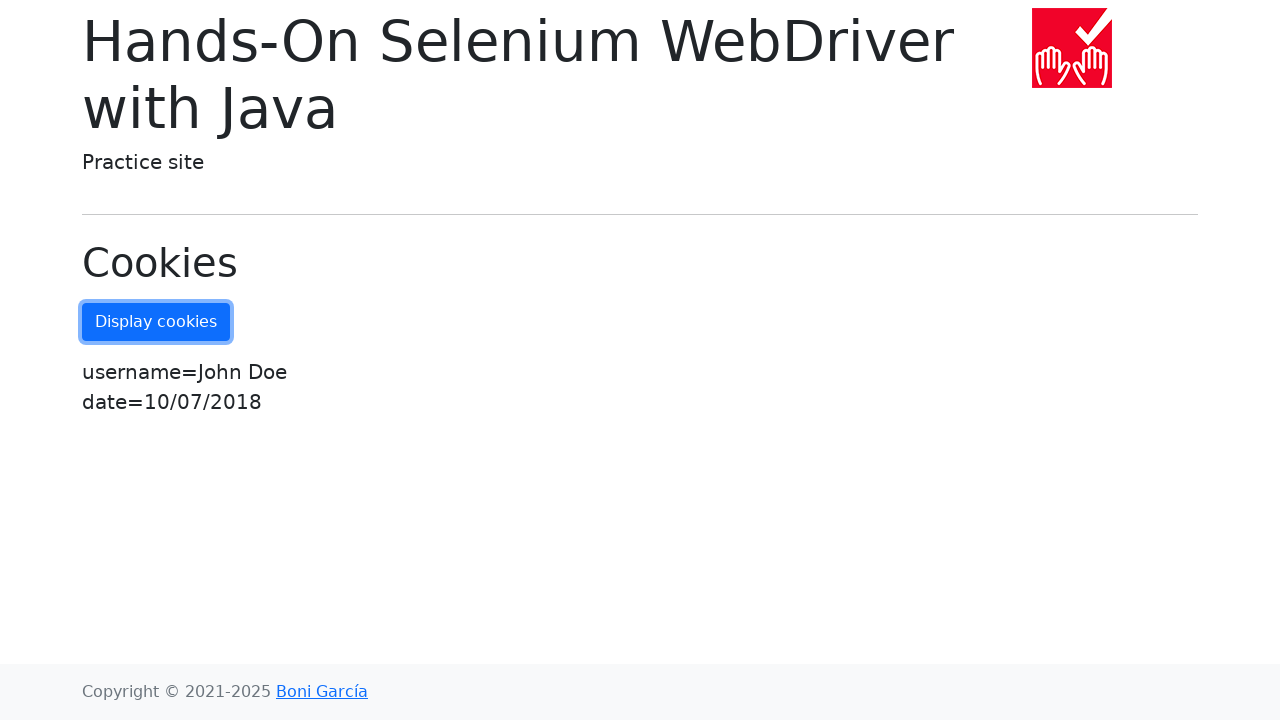

Verified cookie count is now 3
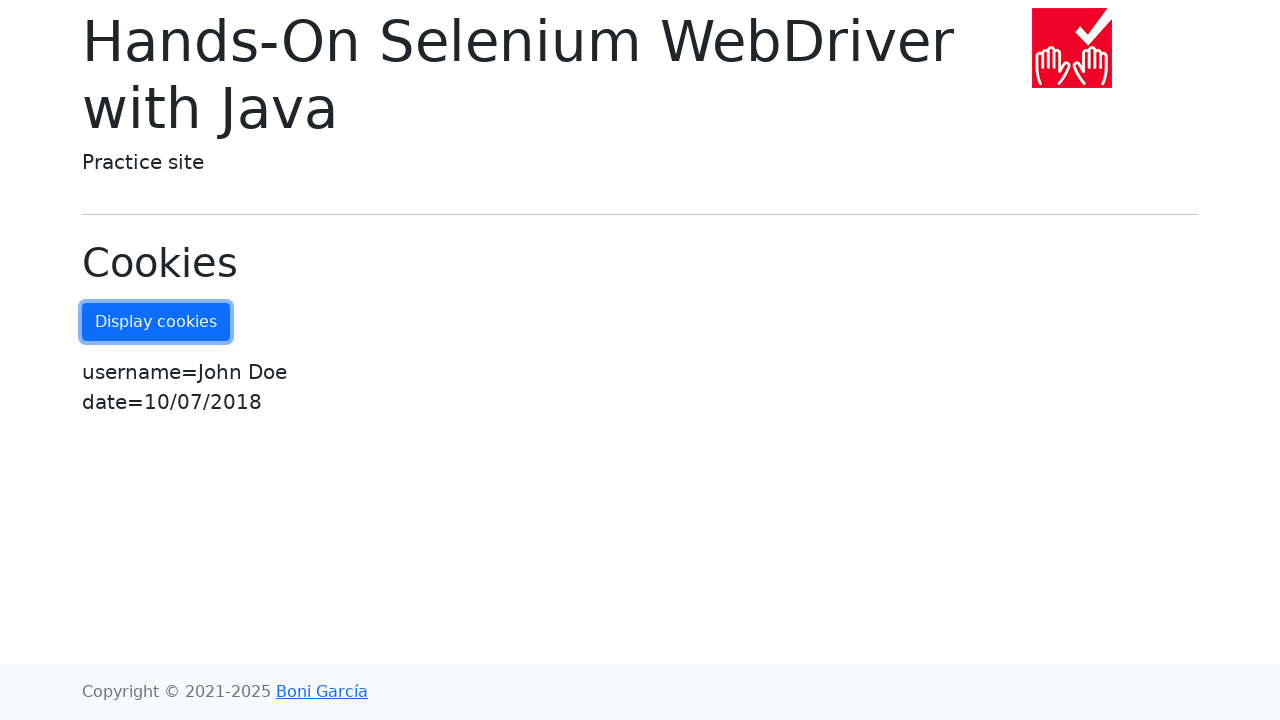

Clicked refresh button again to update display with new cookie at (156, 322) on #refresh-cookies
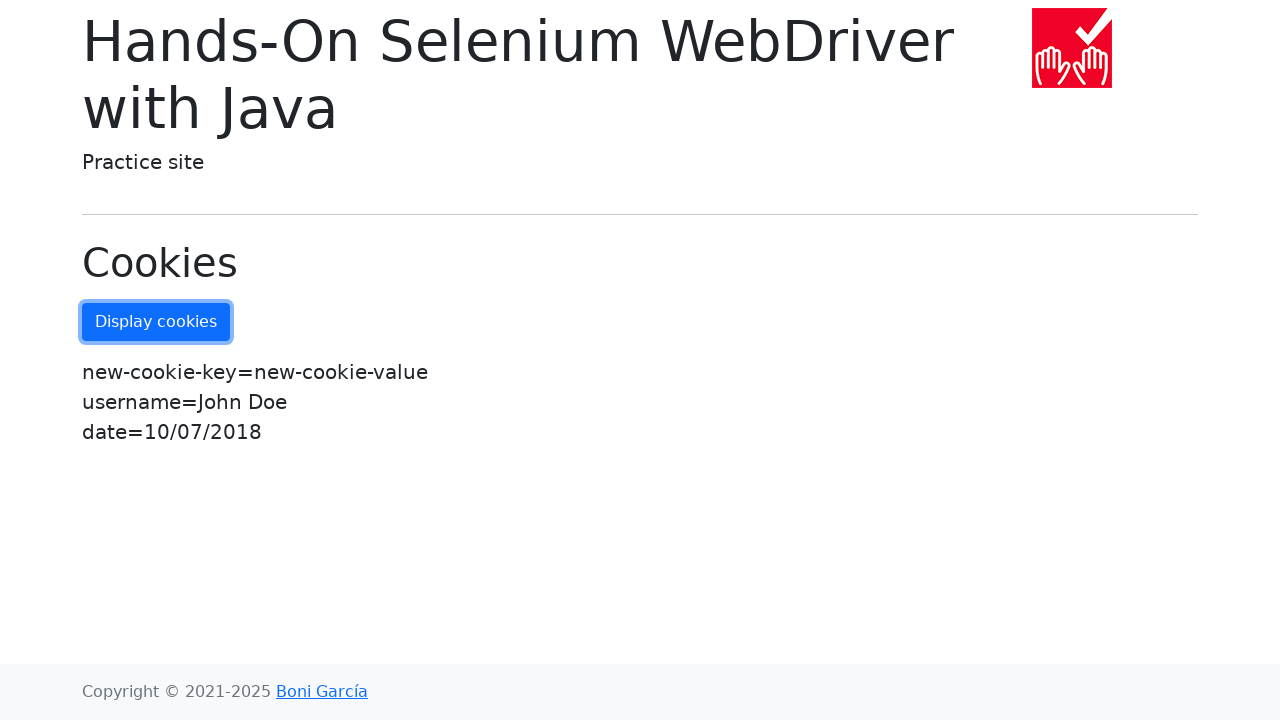

Deleted username cookie from context
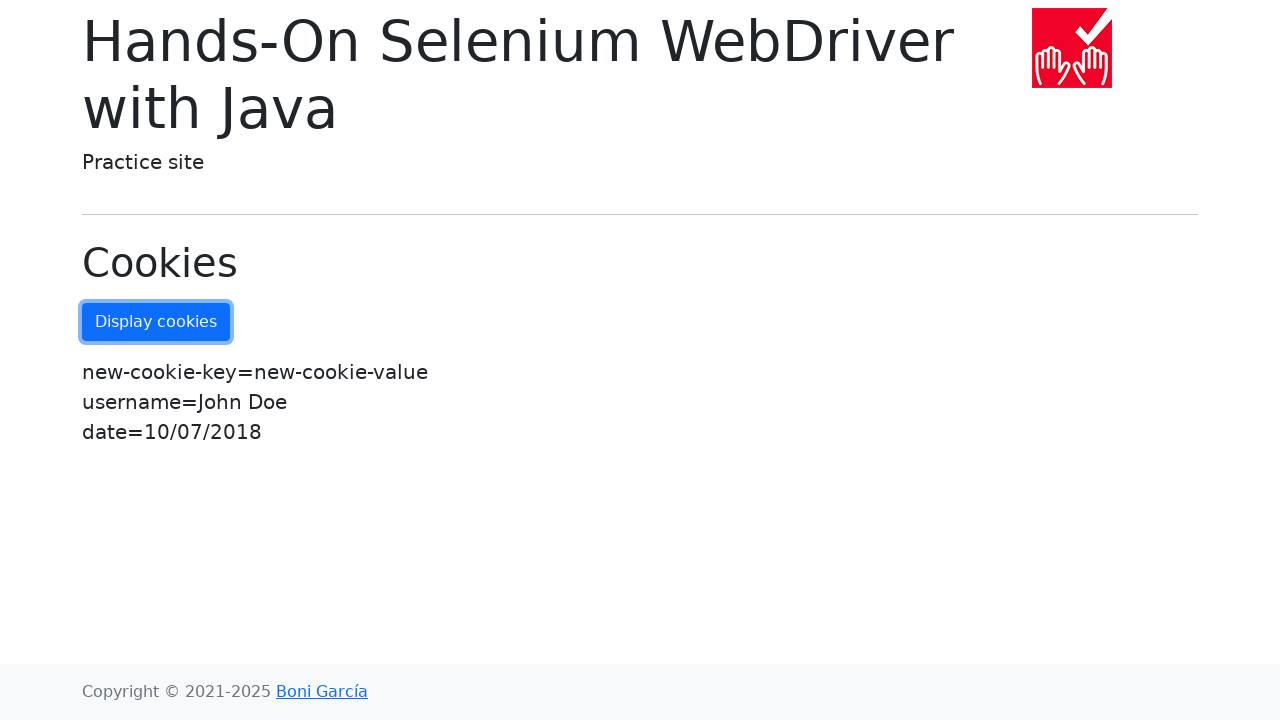

Retrieved cookies after deletion
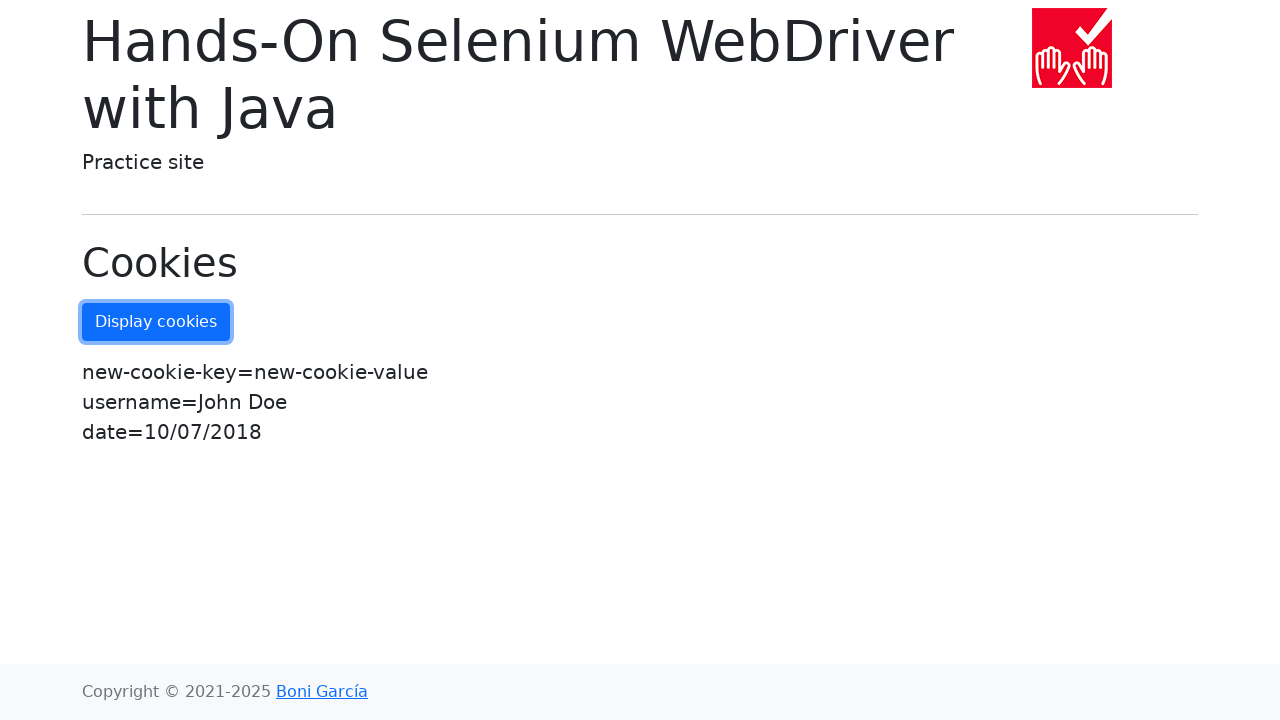

Verified cookie count is 2 after deleting username cookie
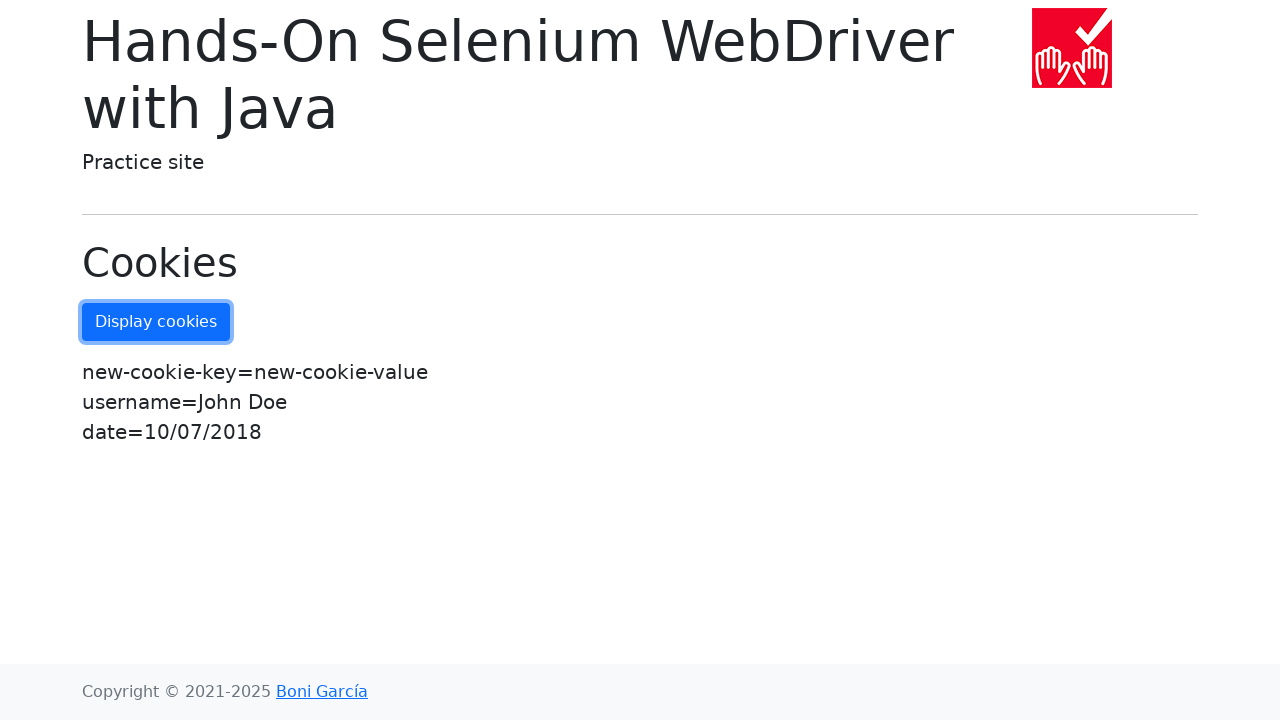

Clicked refresh button to finalize cookie display after deletion at (156, 322) on #refresh-cookies
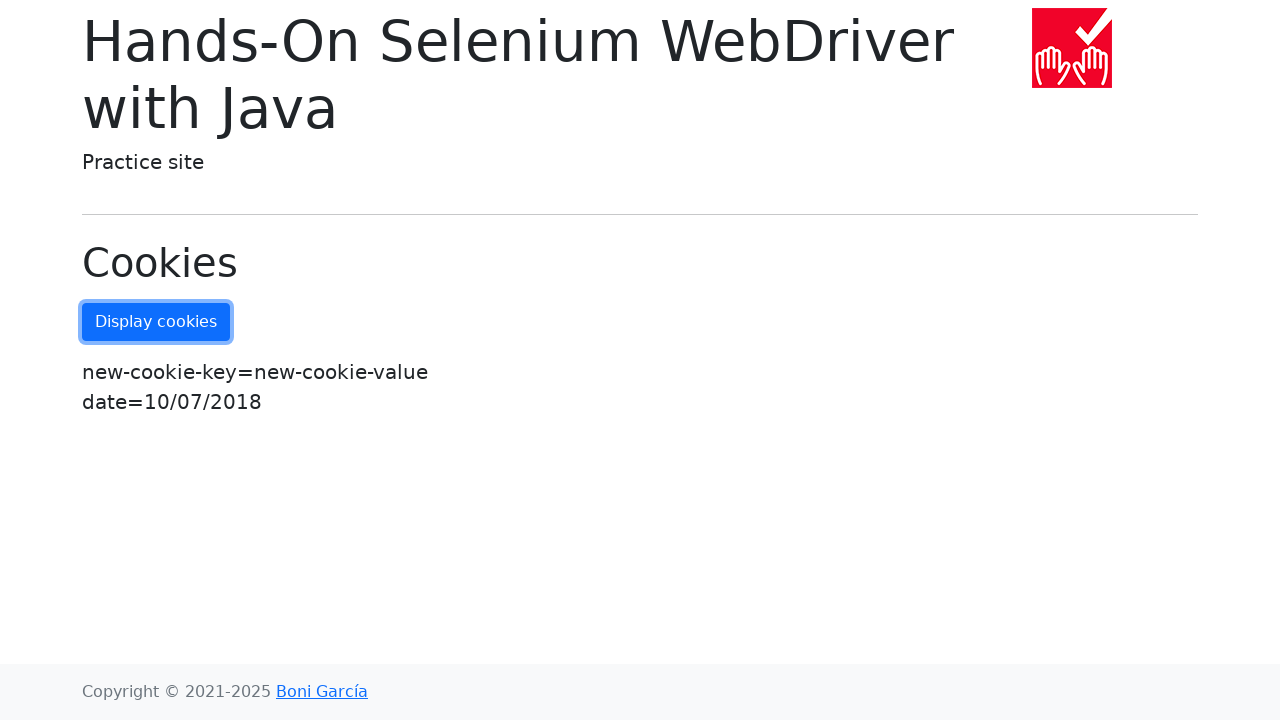

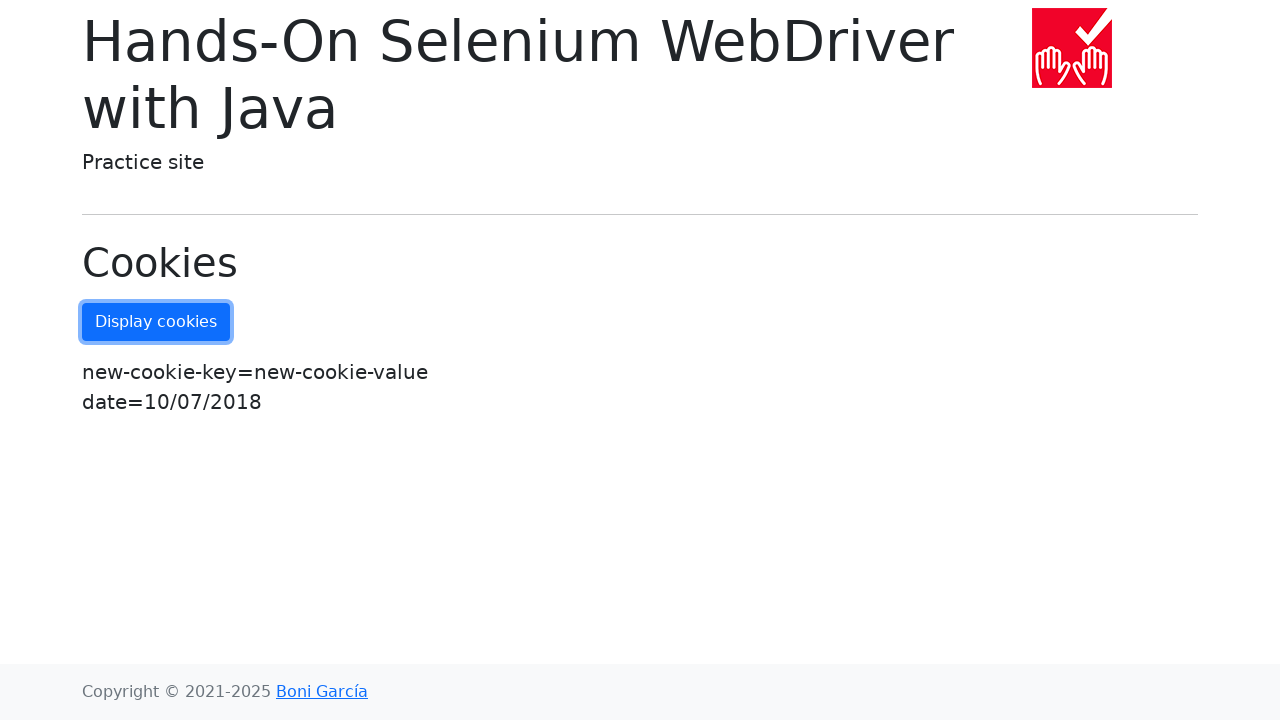